Tests an employee management page by adding a new person with all fields filled (name, surname, job, date of birth, language, gender, and status), then verifies the form can be reset and fields cleared.

Starting URL: https://kristinek.github.io/site/tasks/list_of_people

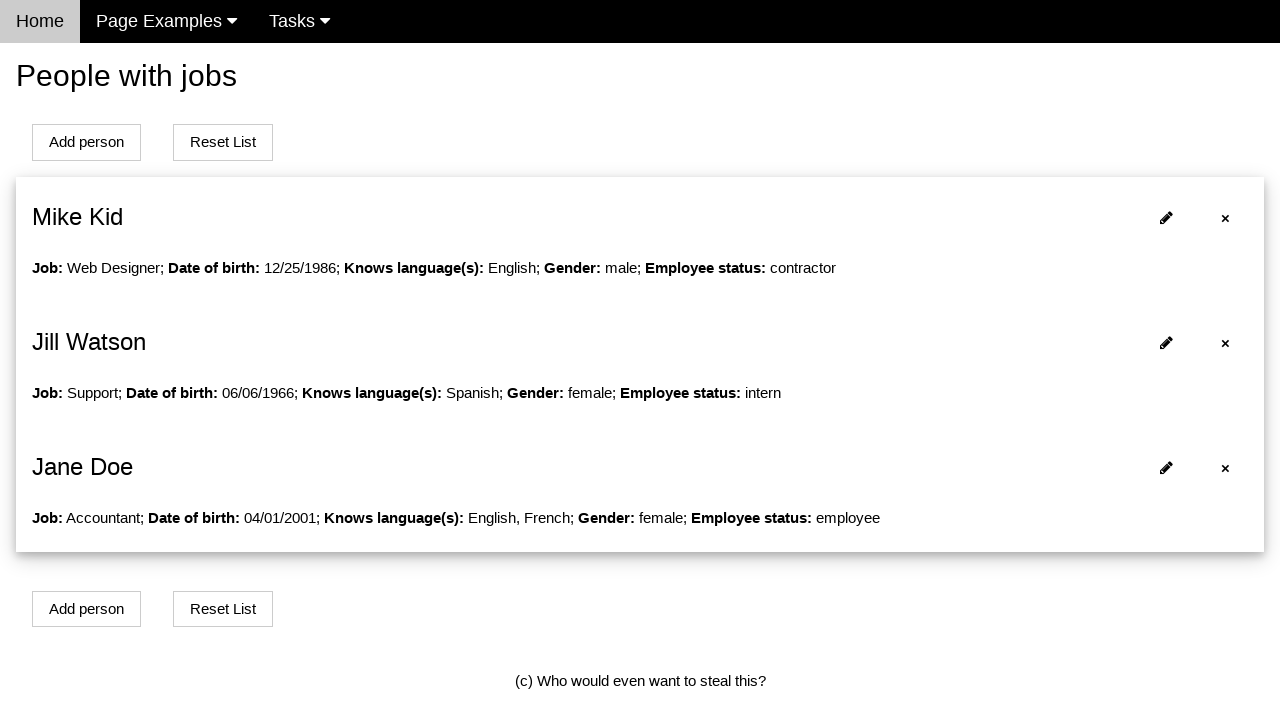

Navigated to employee management page
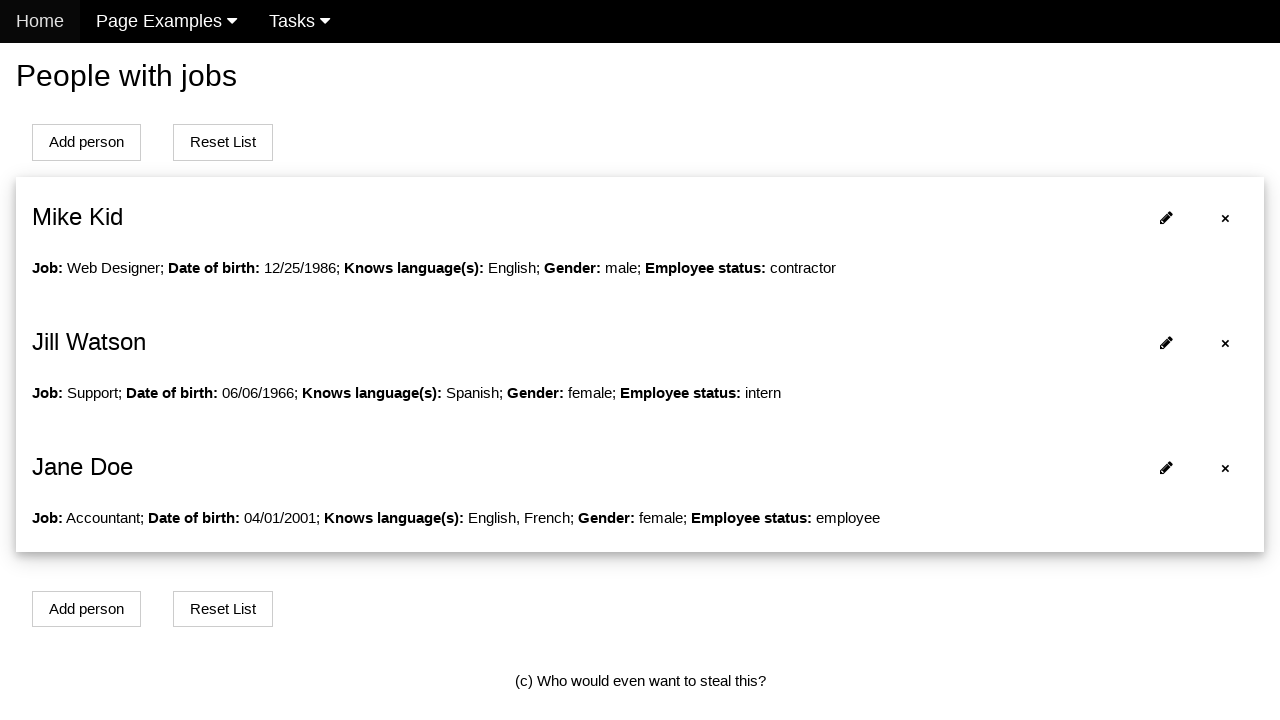

Clicked Add person button to open form at (86, 142) on #addPersonBtn
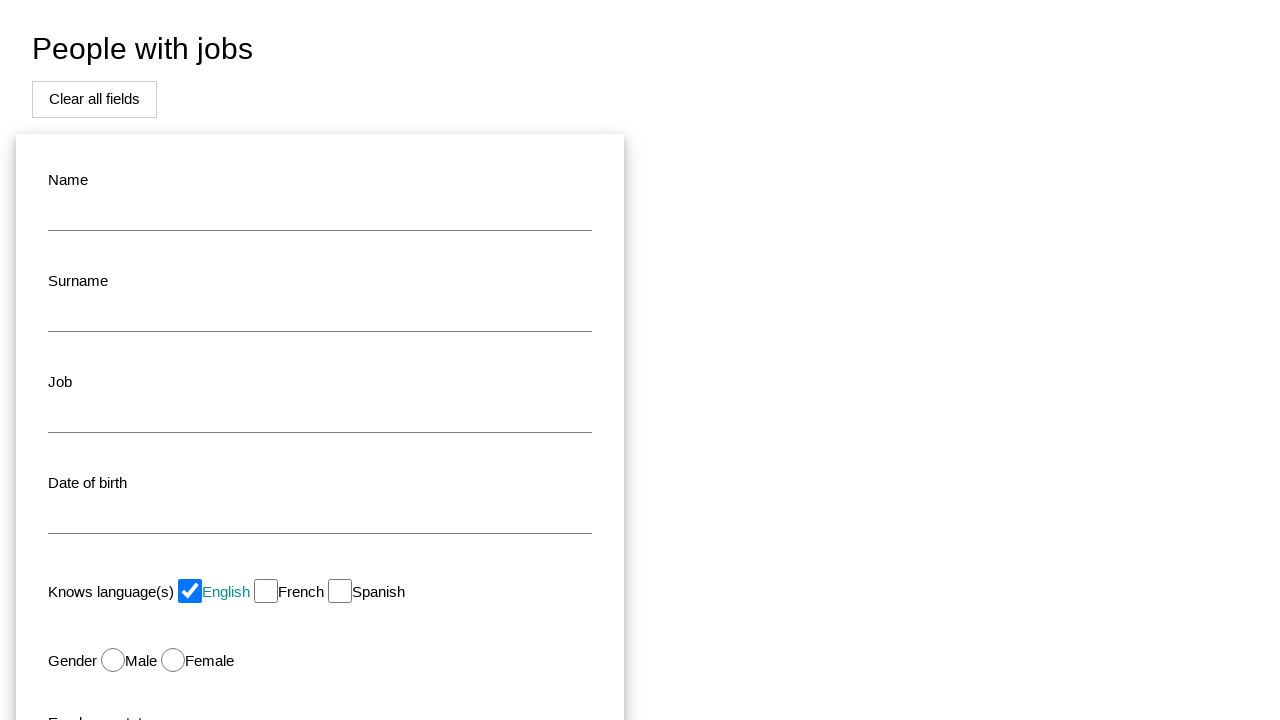

Filled name field with 'John' on #name
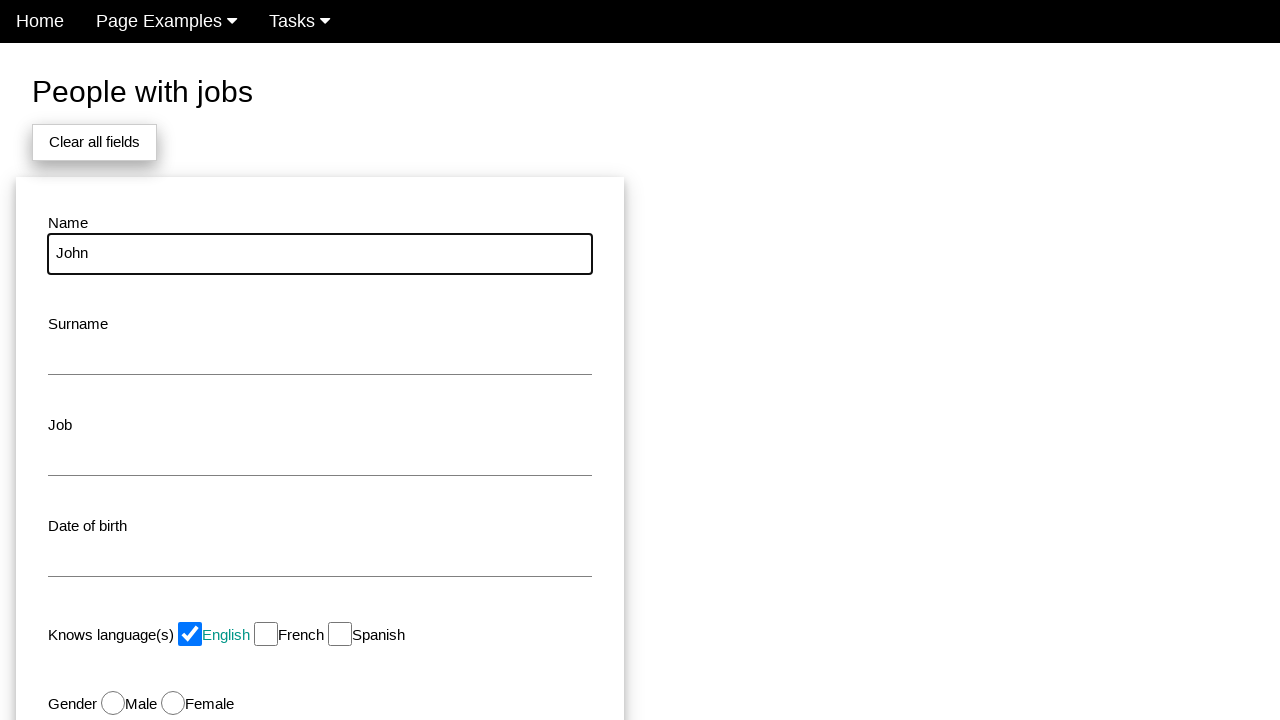

Filled surname field with 'Smith' on #surname
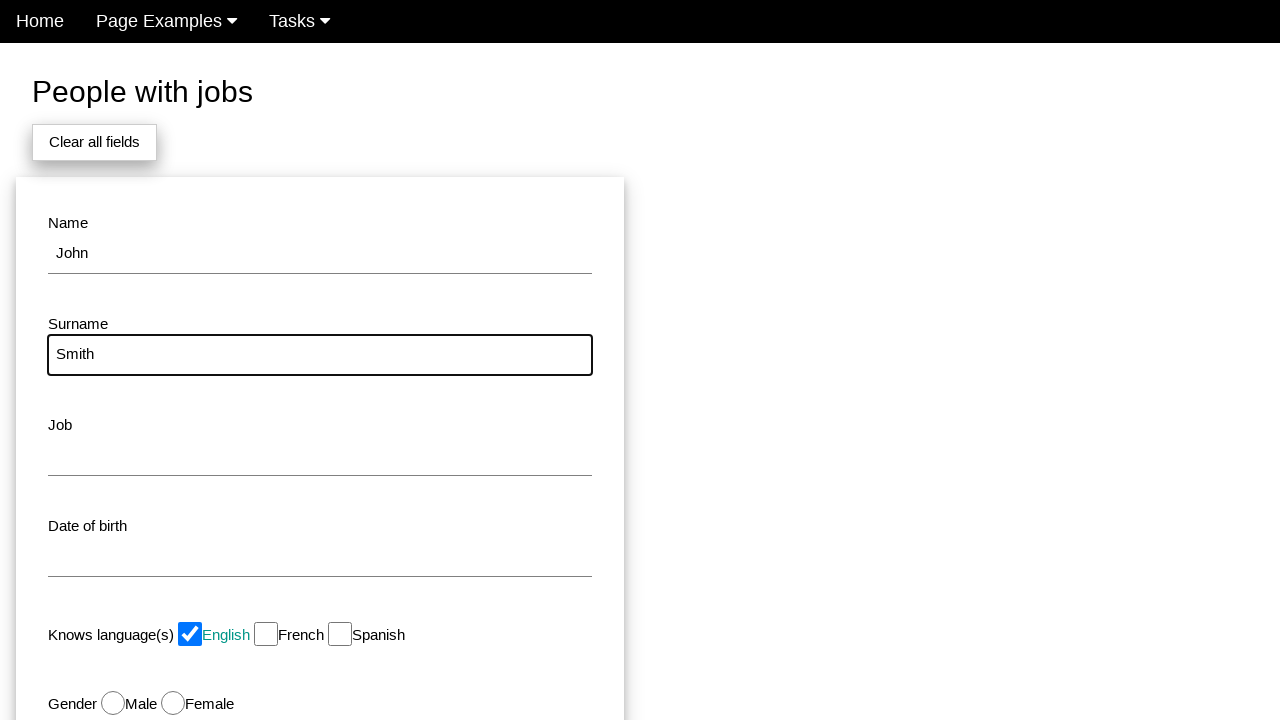

Filled job field with 'Software Engineer' on #job
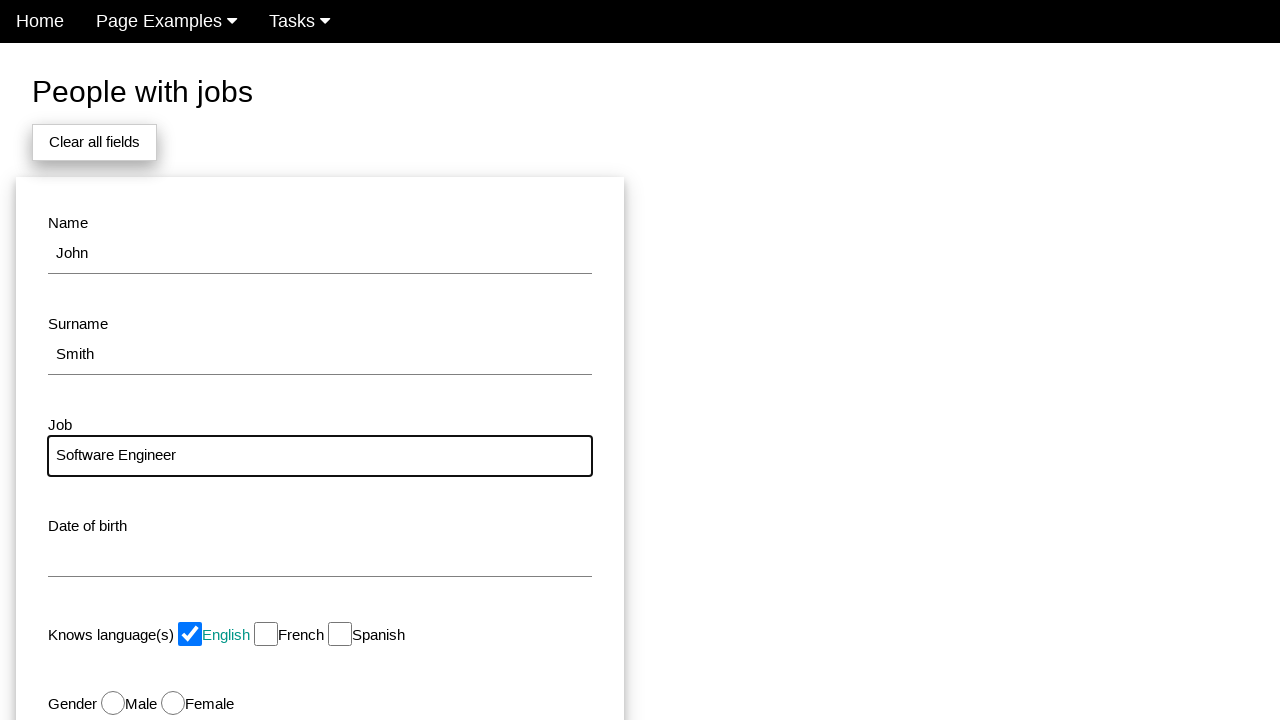

Filled date of birth field with '1990-05-15' on #dob
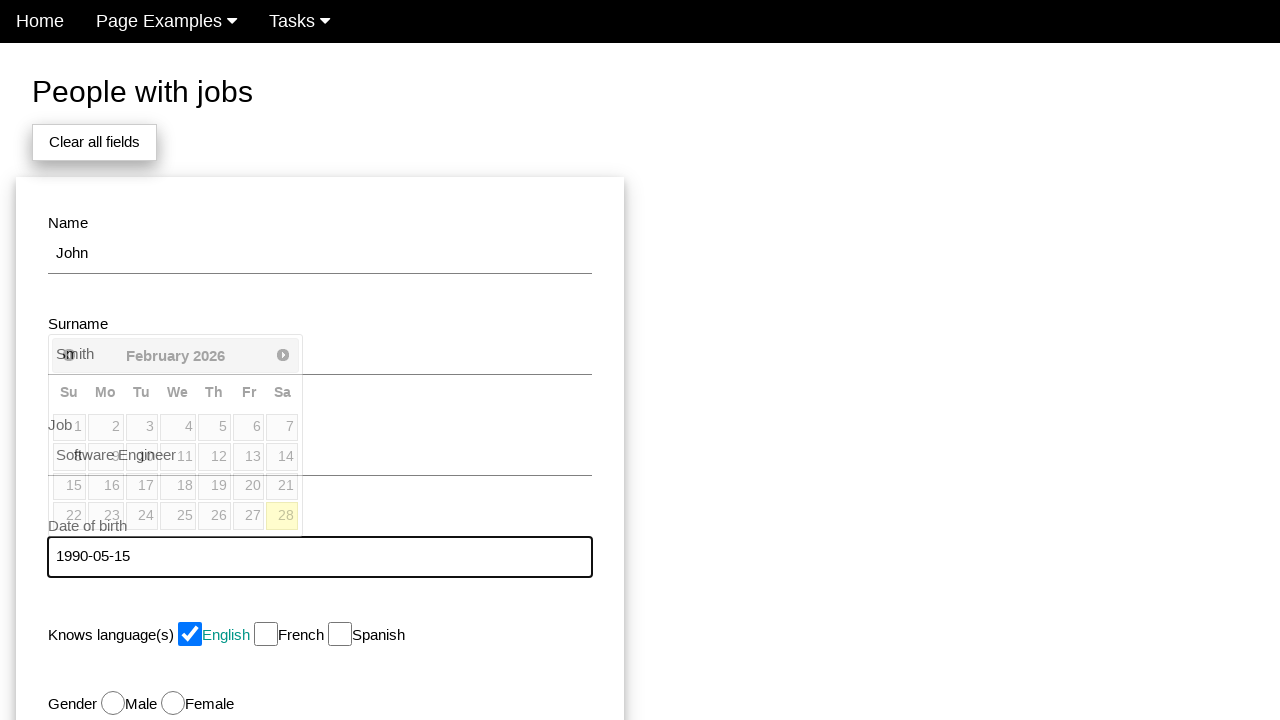

Selected English language checkbox at (190, 634) on #english
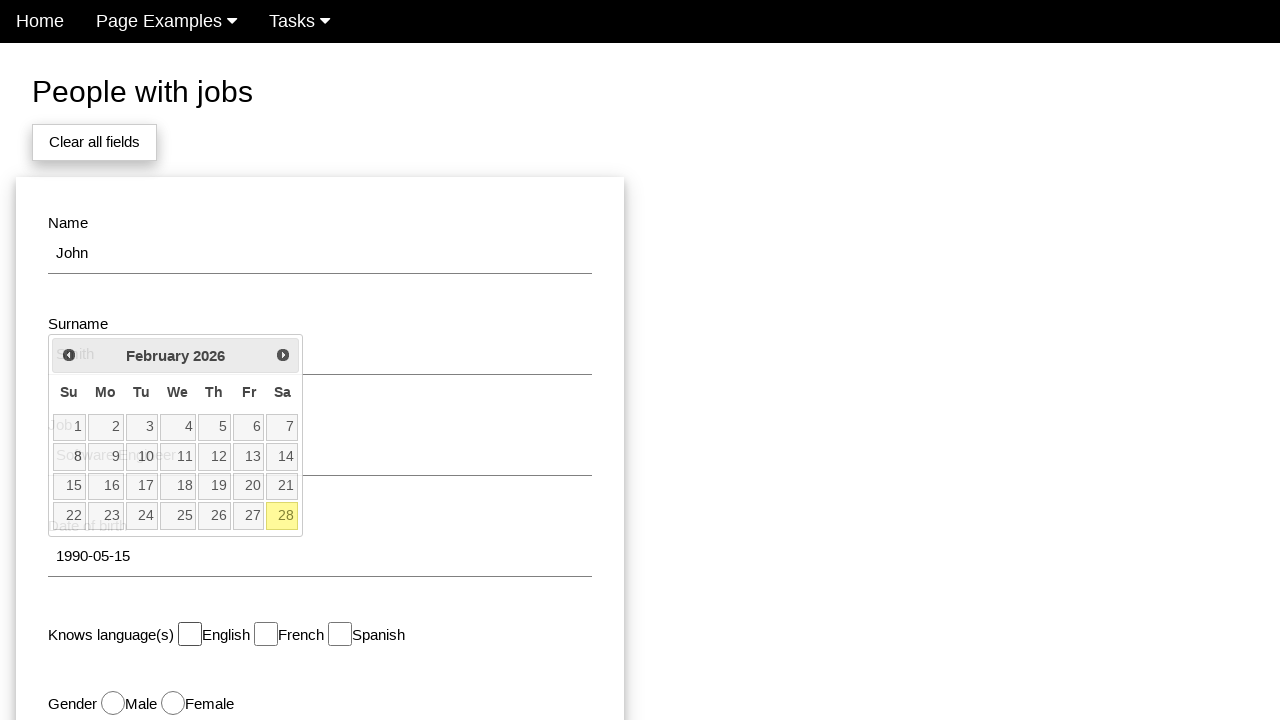

Selected male gender radio button at (113, 703) on #male
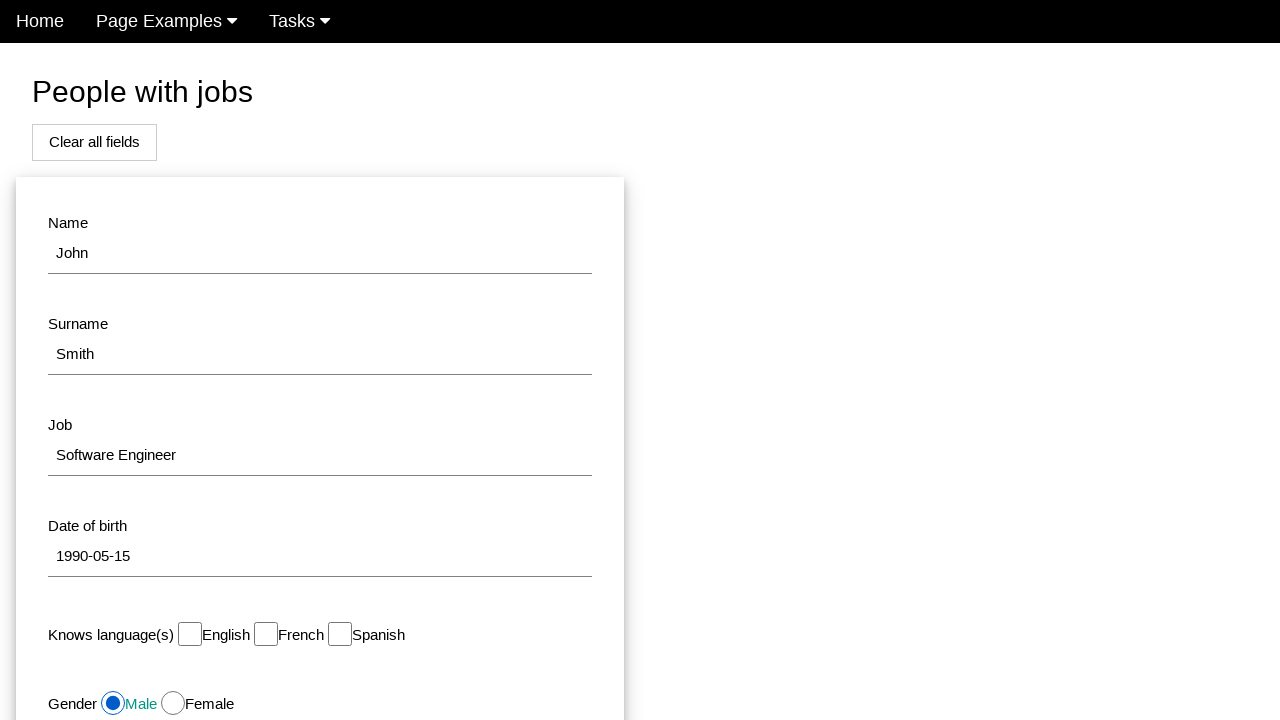

Selected 'Employee' status from dropdown on #status
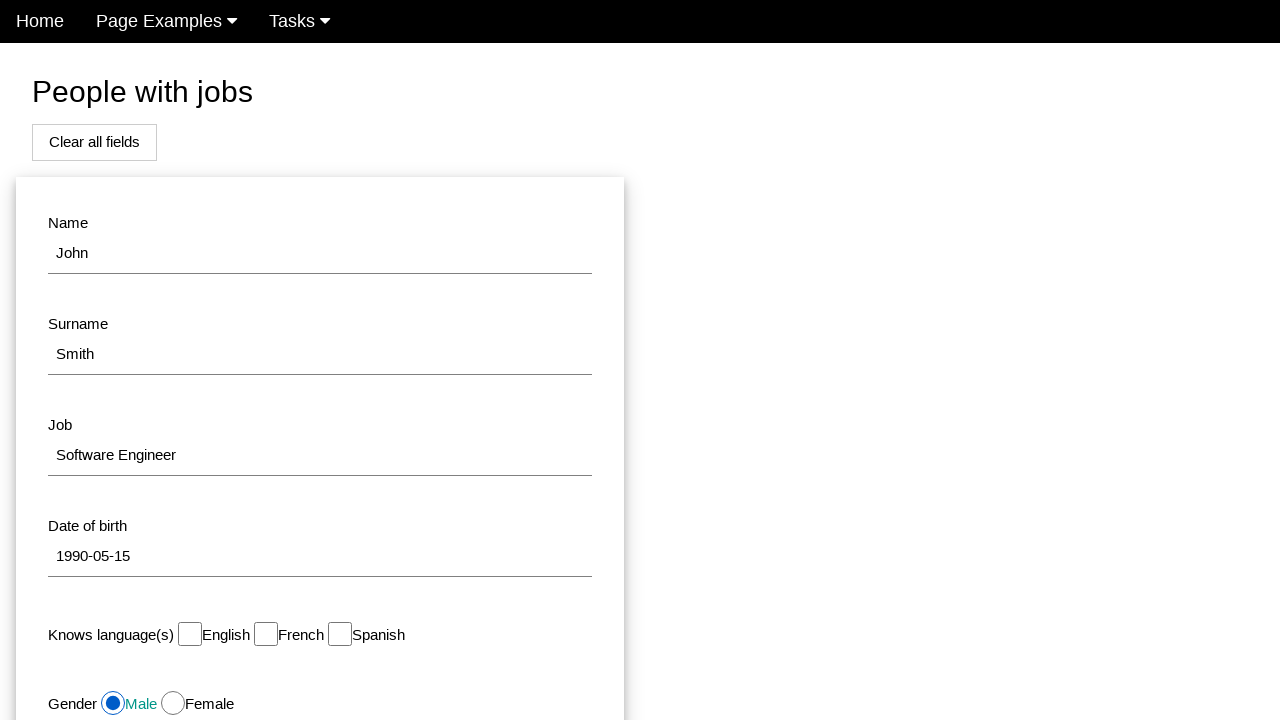

Clicked add button to submit the form at (178, 510) on #modal_button
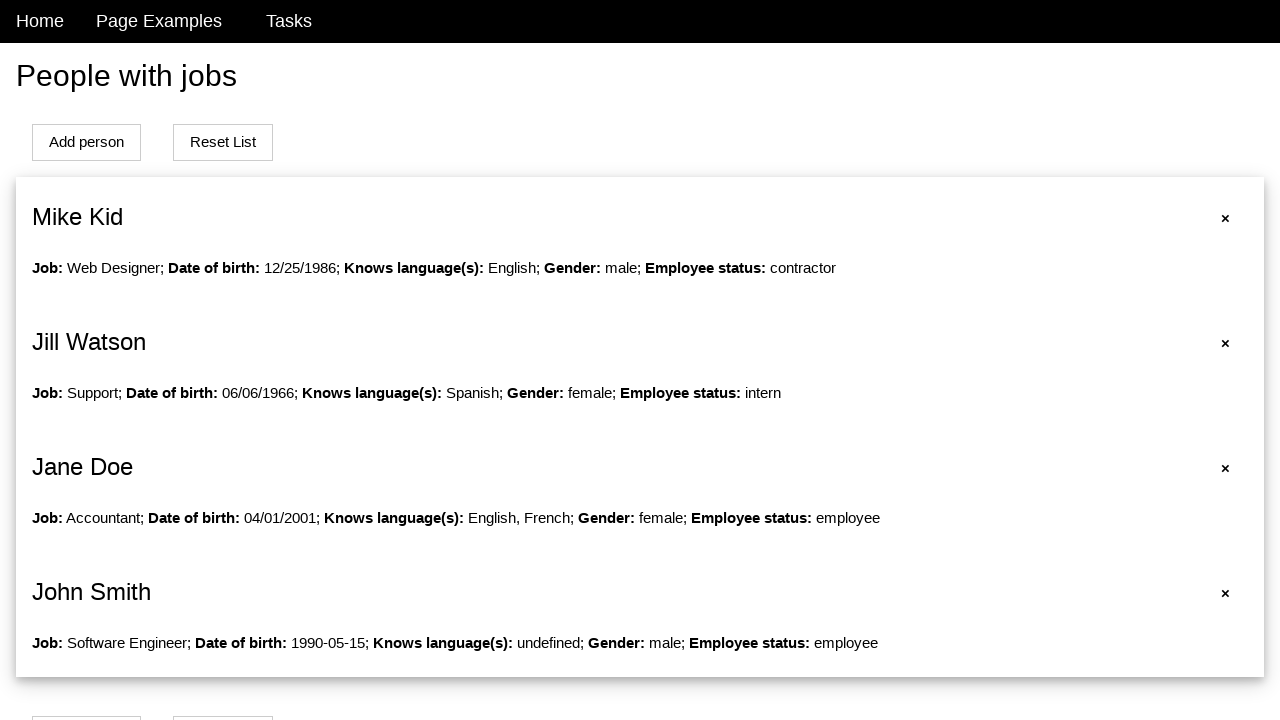

Waited for modal to close and person to be added
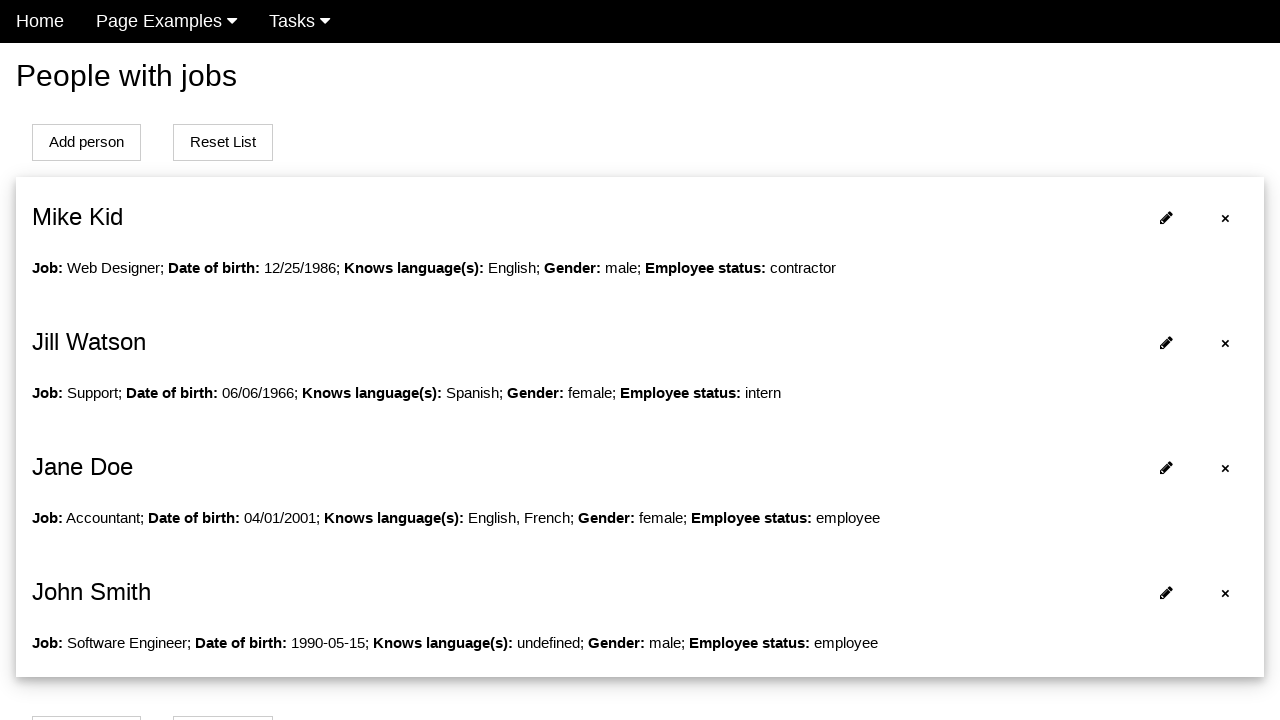

Clicked Reset List button to clear employee list at (223, 142) on button#addPersonBtn:has-text('Reset List')
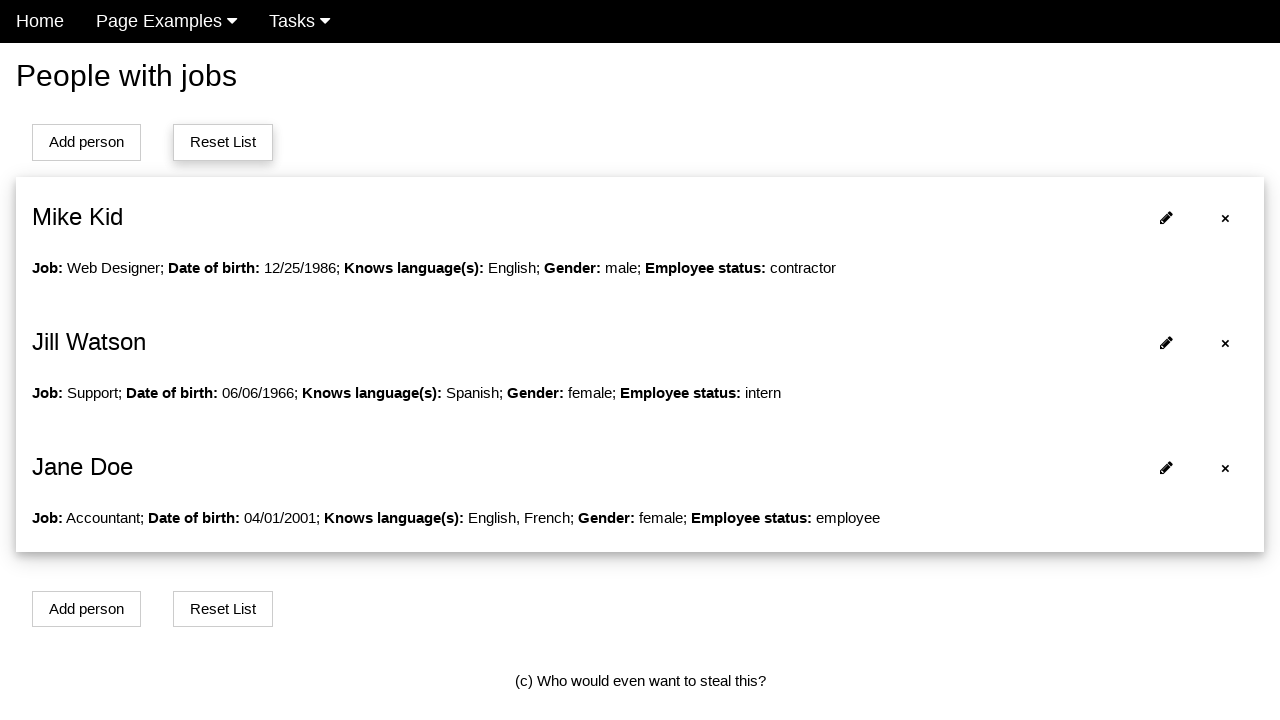

Clicked Add person button again to verify form is cleared at (86, 142) on #addPersonBtn
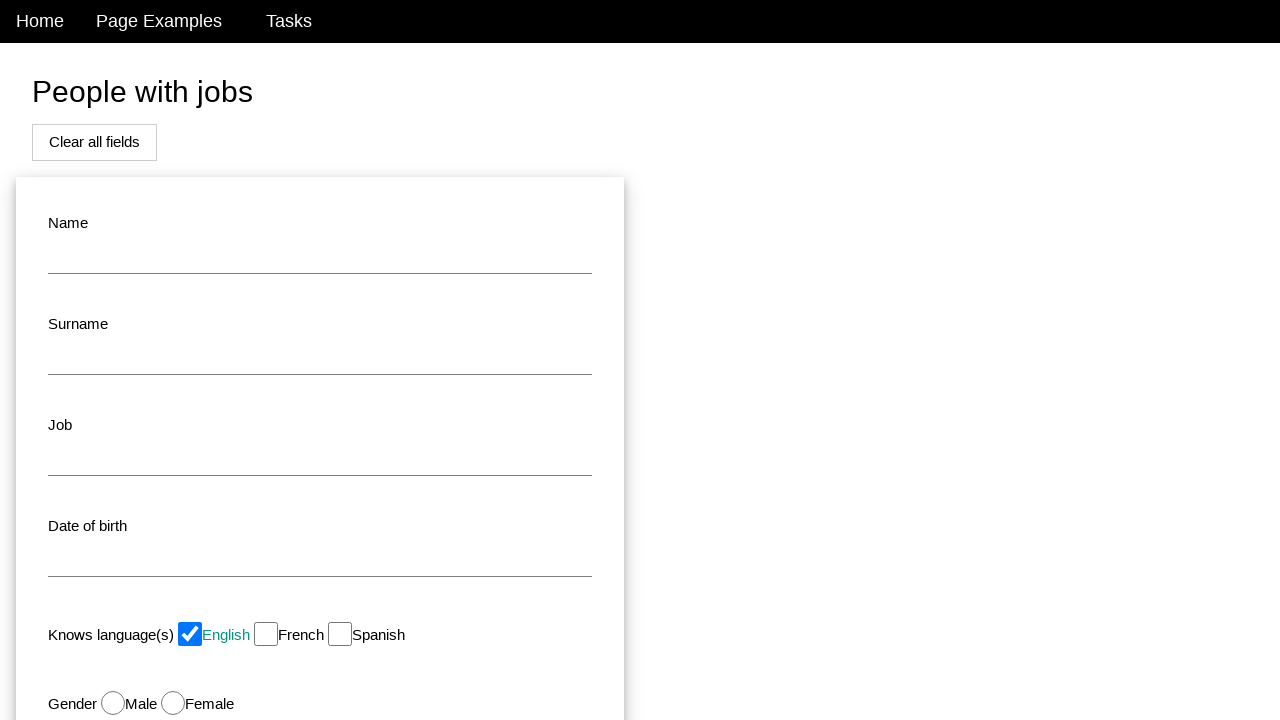

Verified name field is empty
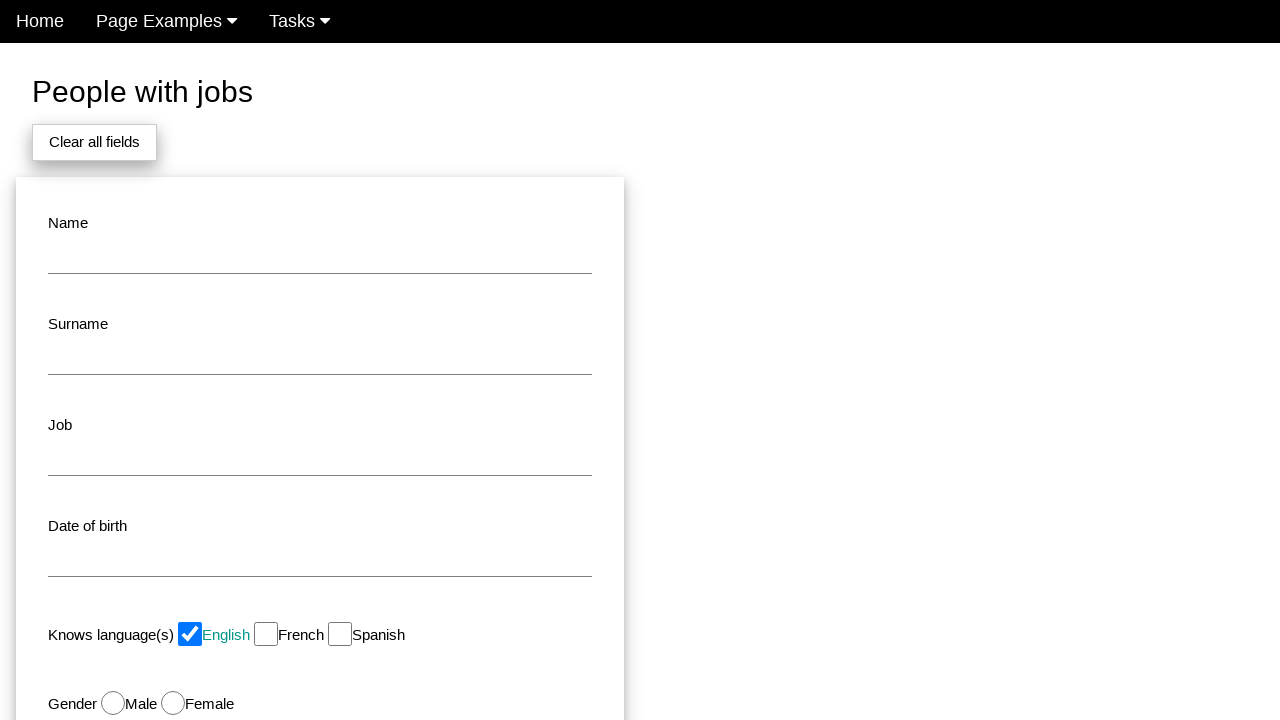

Verified surname field is empty
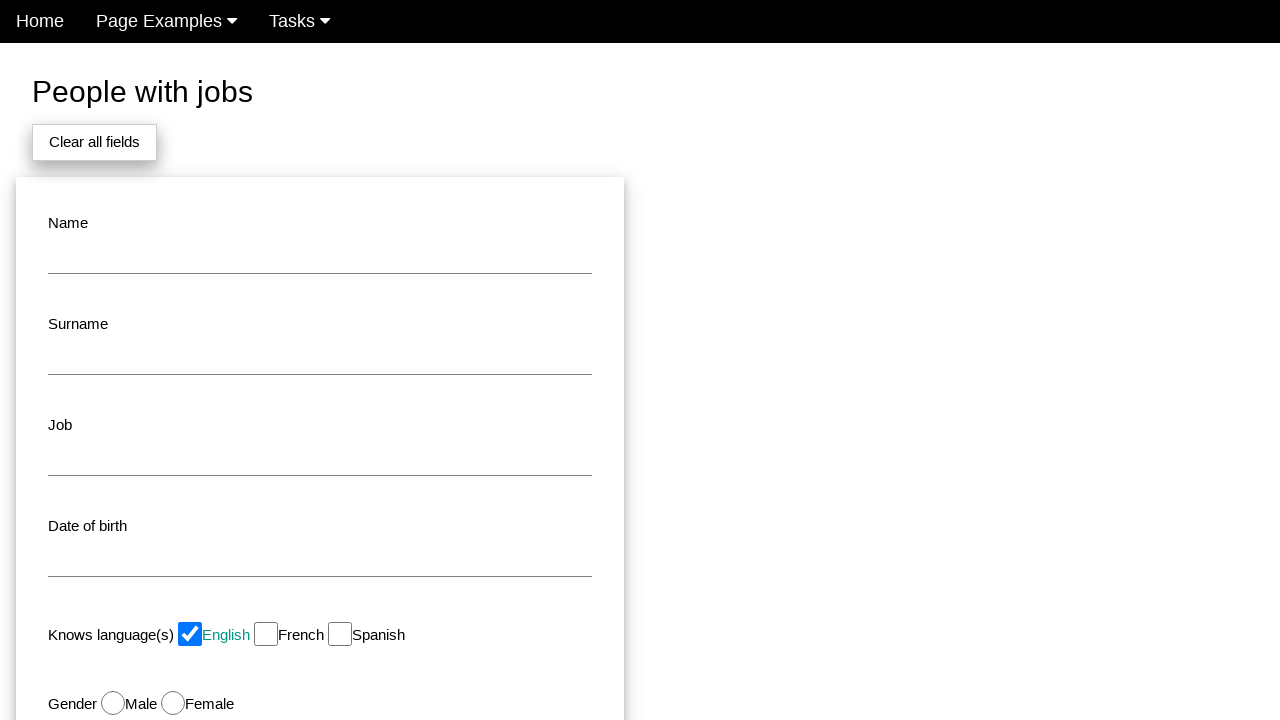

Verified job field is empty
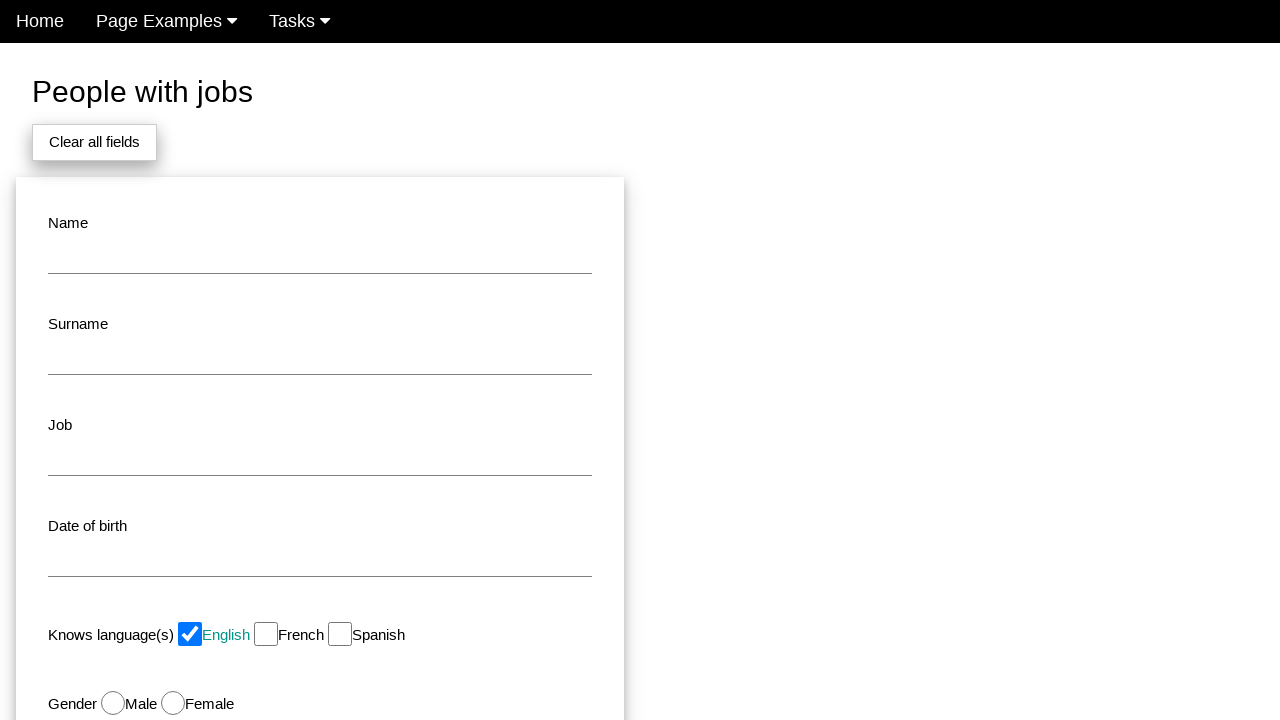

Verified date of birth field is empty
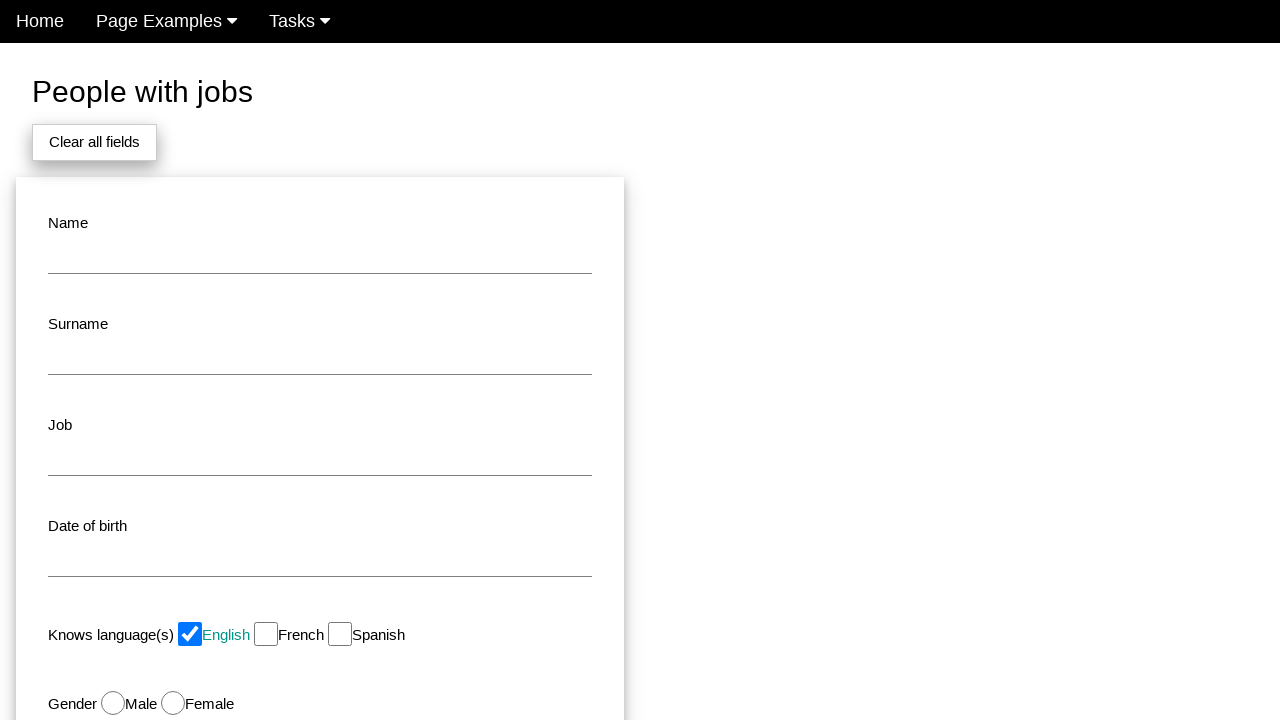

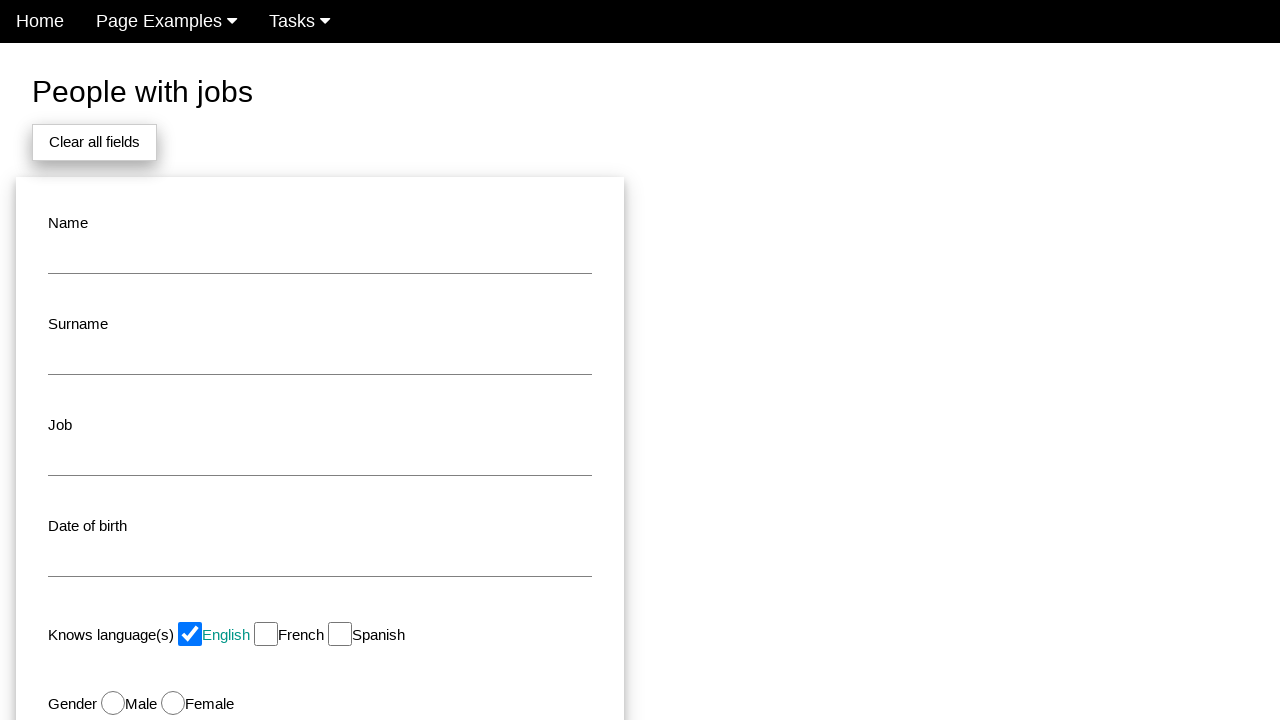